Tests Links functionality by clicking No Content link and verifying response message

Starting URL: https://demoqa.com/elements

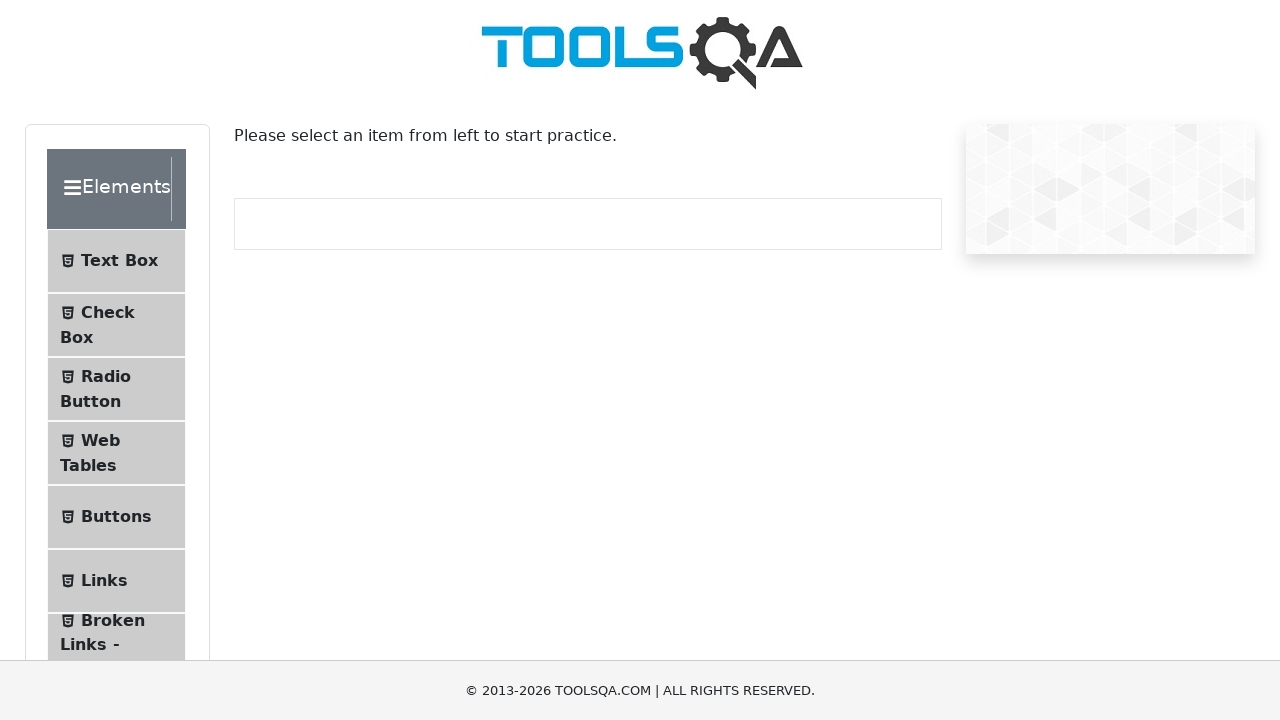

Scrolled to Links menu item
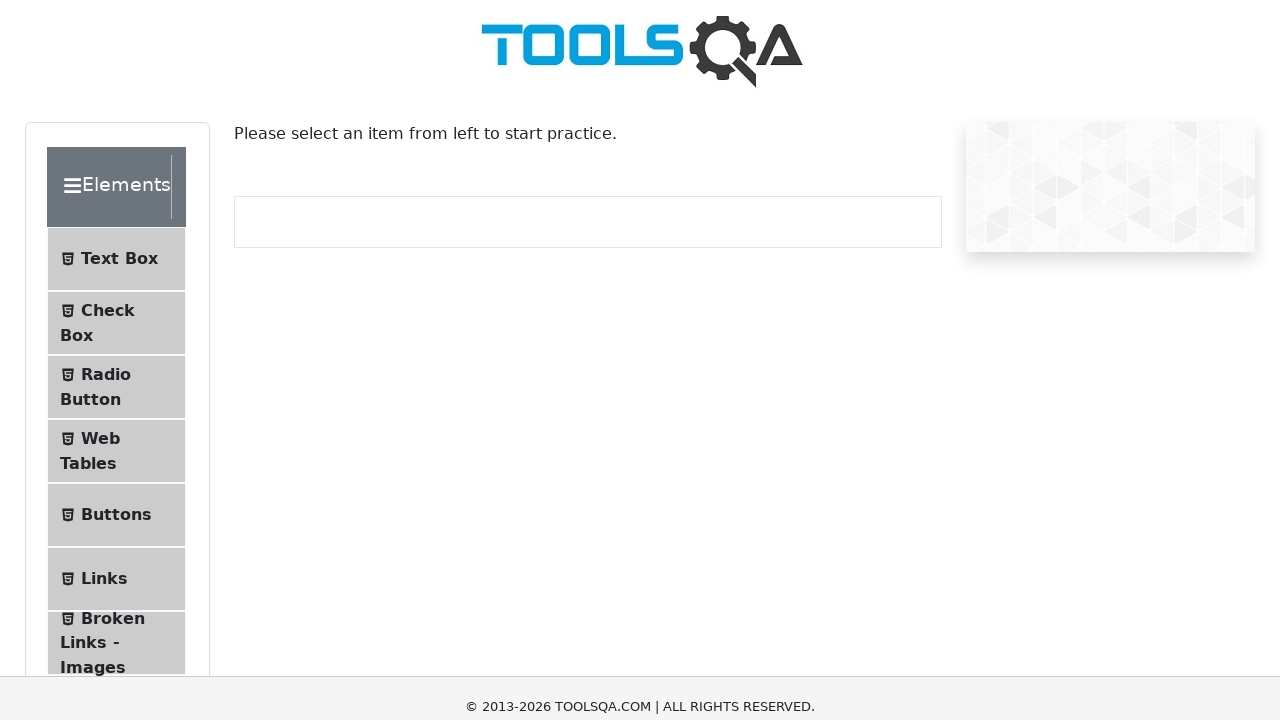

Clicked on Links option in sidebar at (116, 32) on #item-5
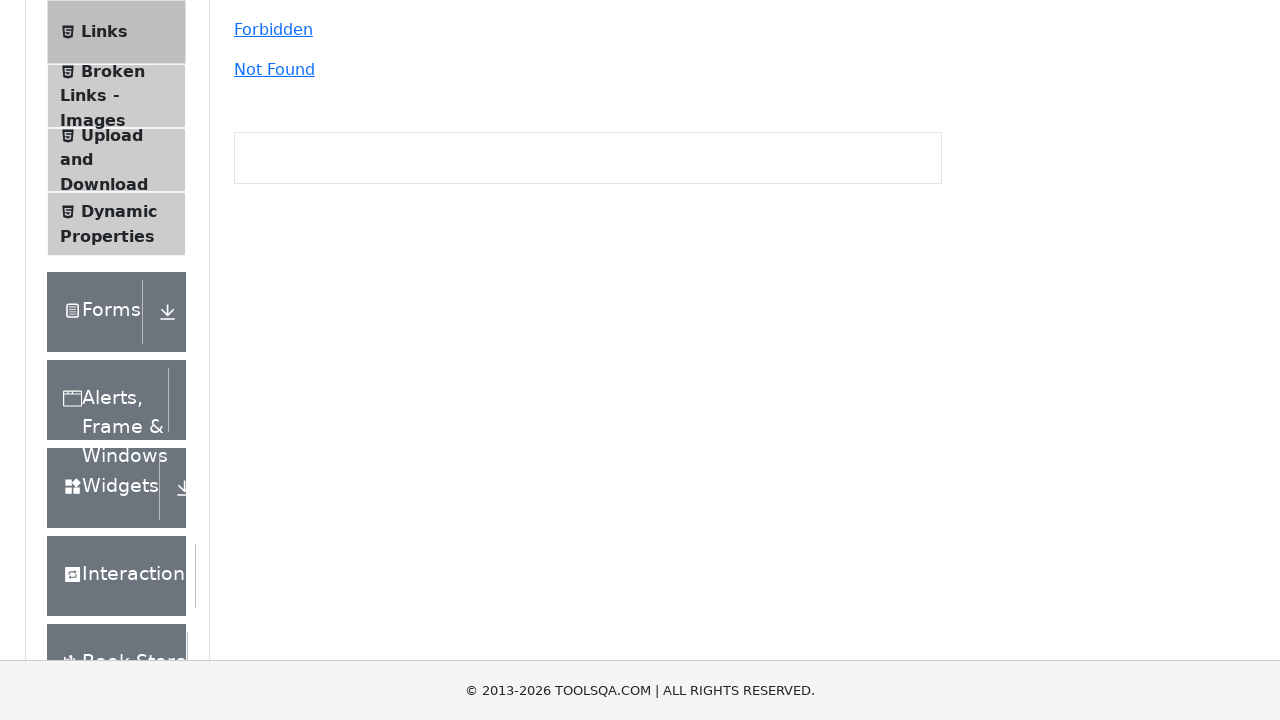

Clicked on No Content link at (279, 360) on text=No Content
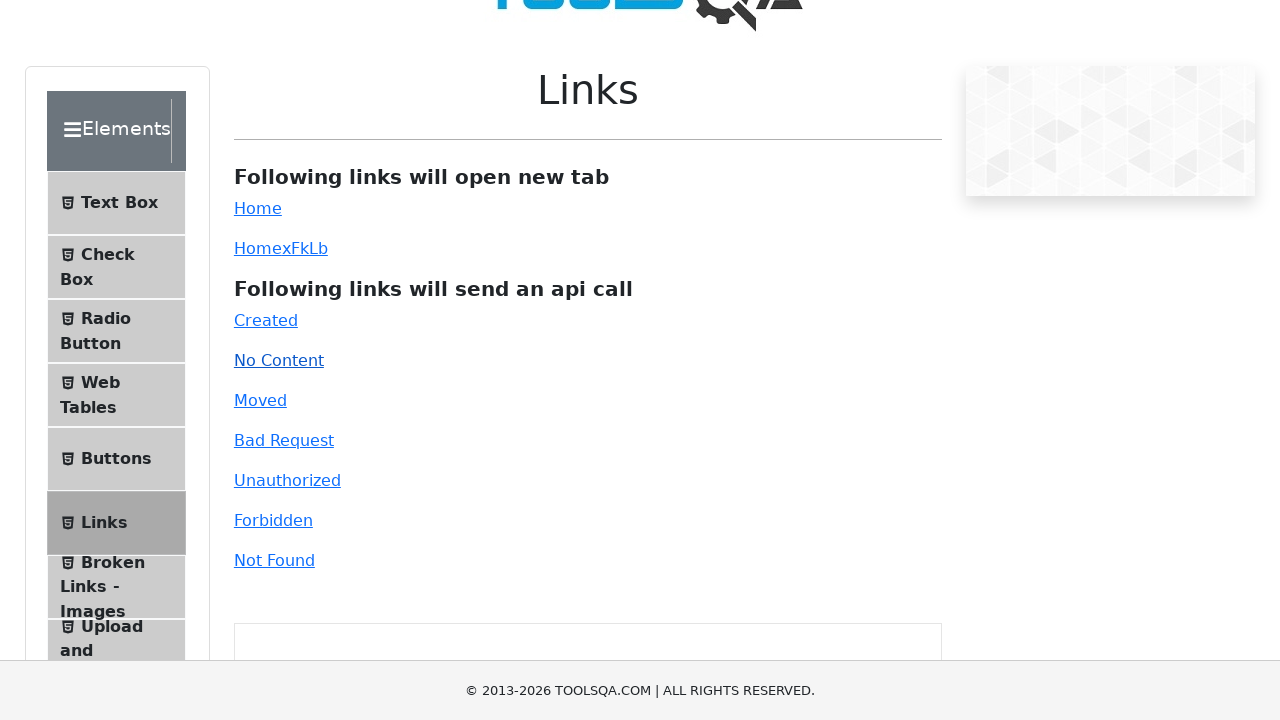

Response message appeared after clicking No Content link
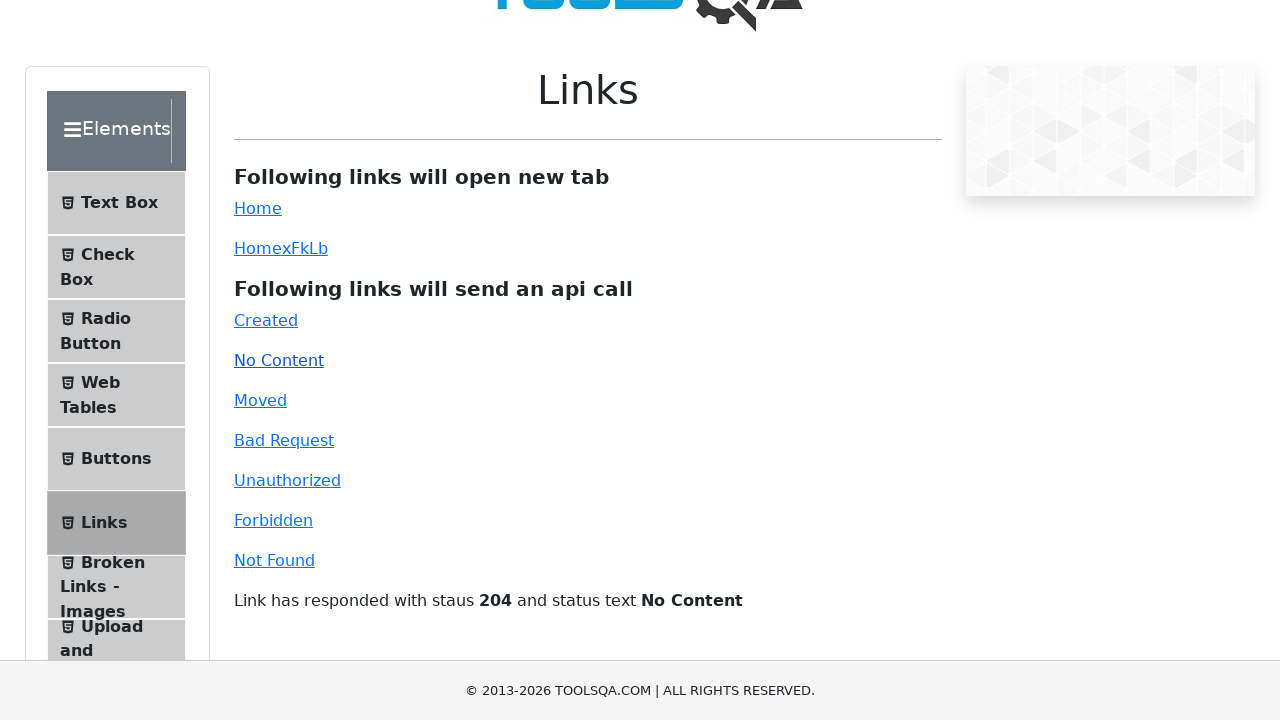

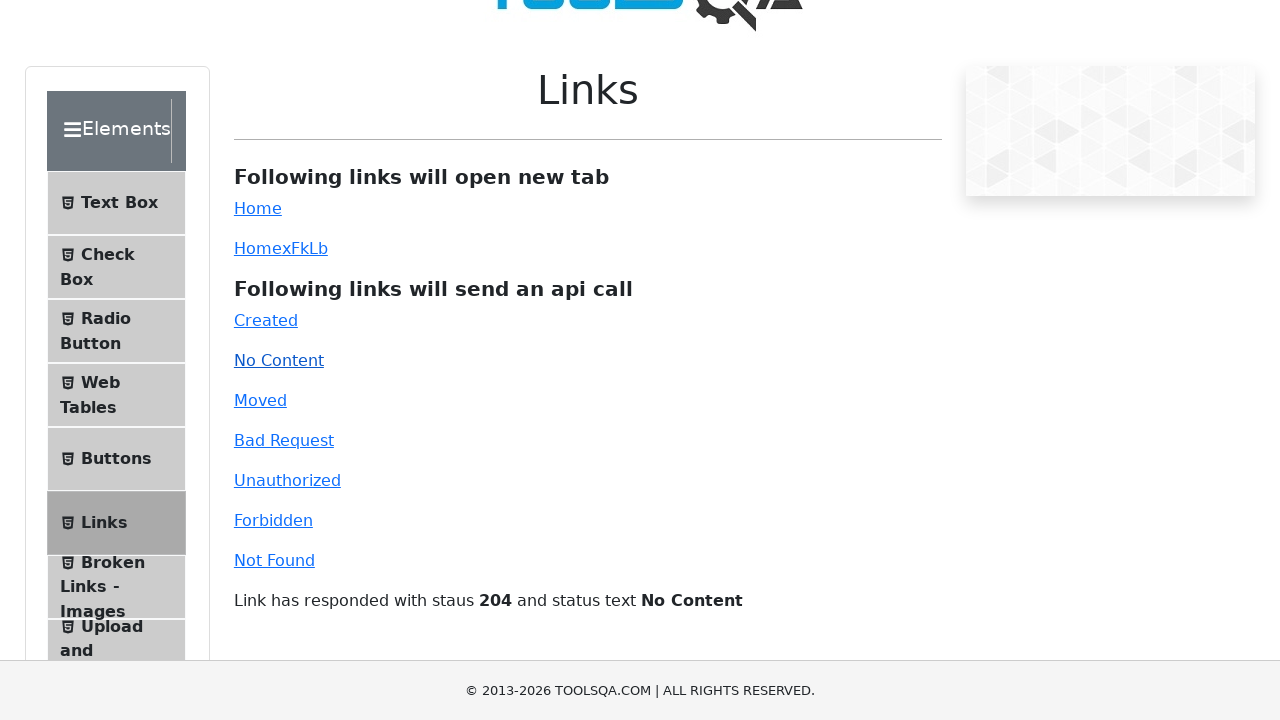